Tests filtering to display only completed todo items

Starting URL: https://demo.playwright.dev/todomvc

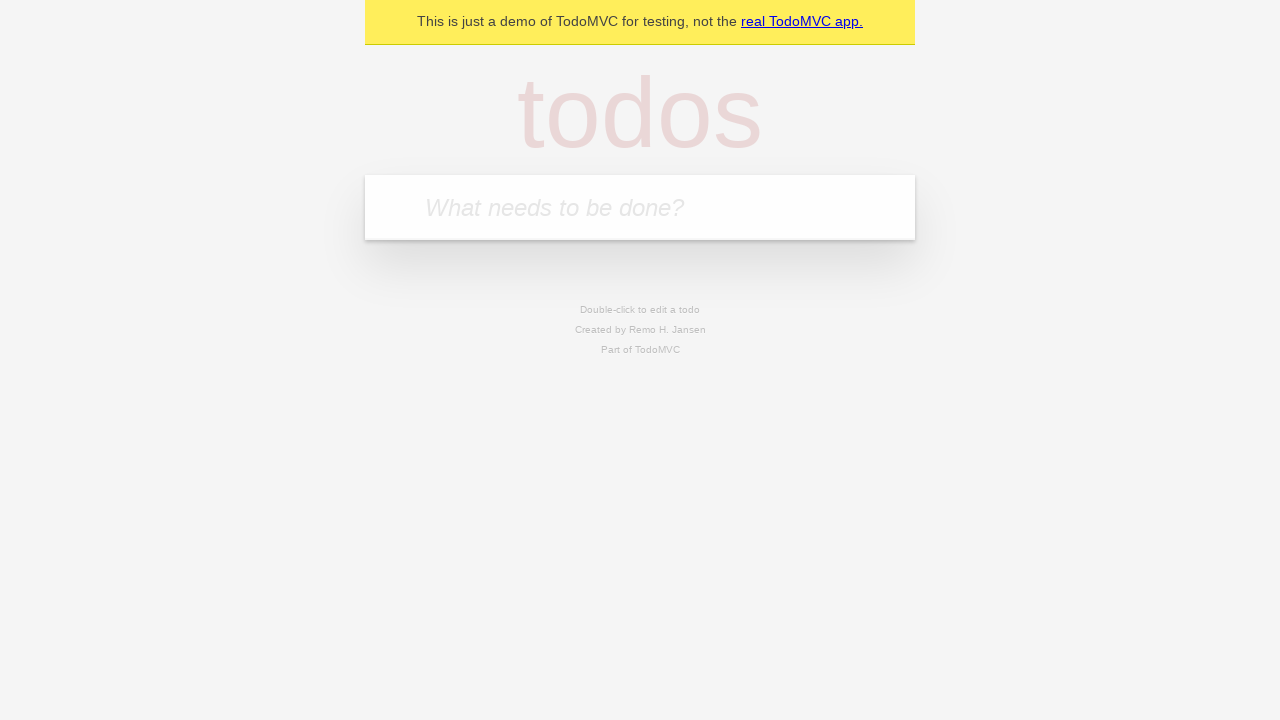

Filled new todo input with 'buy some cheese' on .new-todo
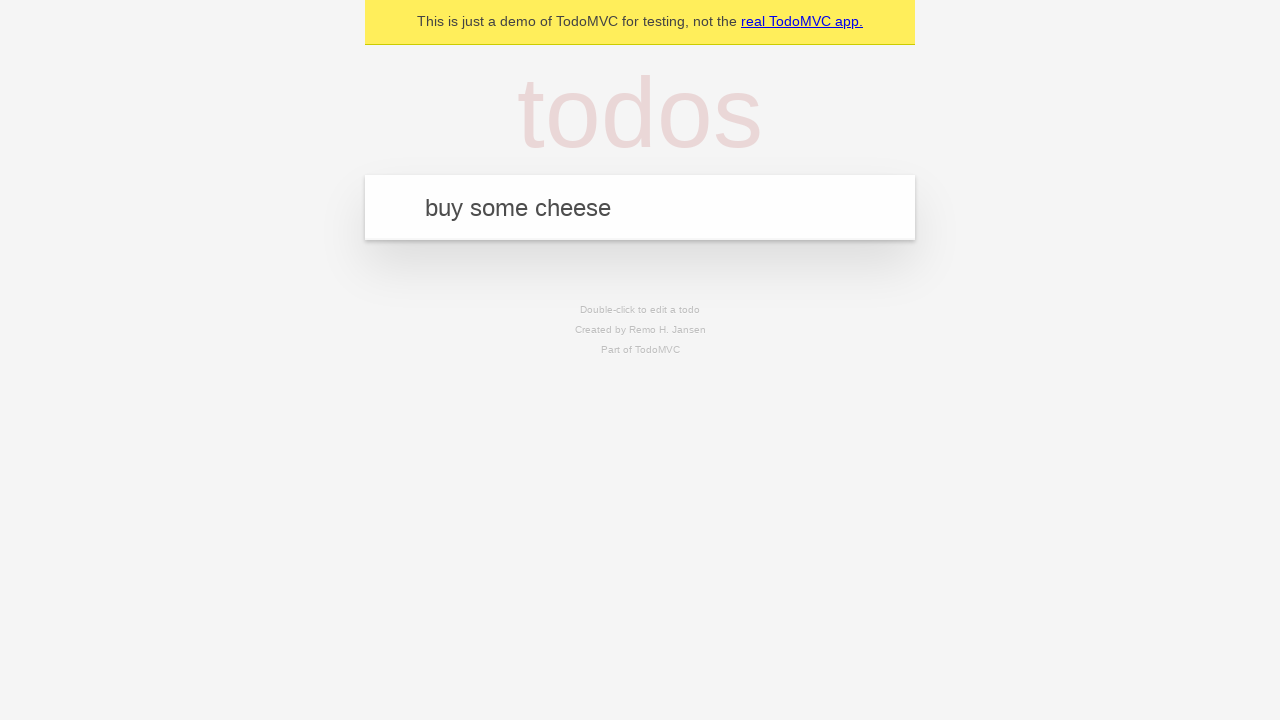

Pressed Enter to create first todo item on .new-todo
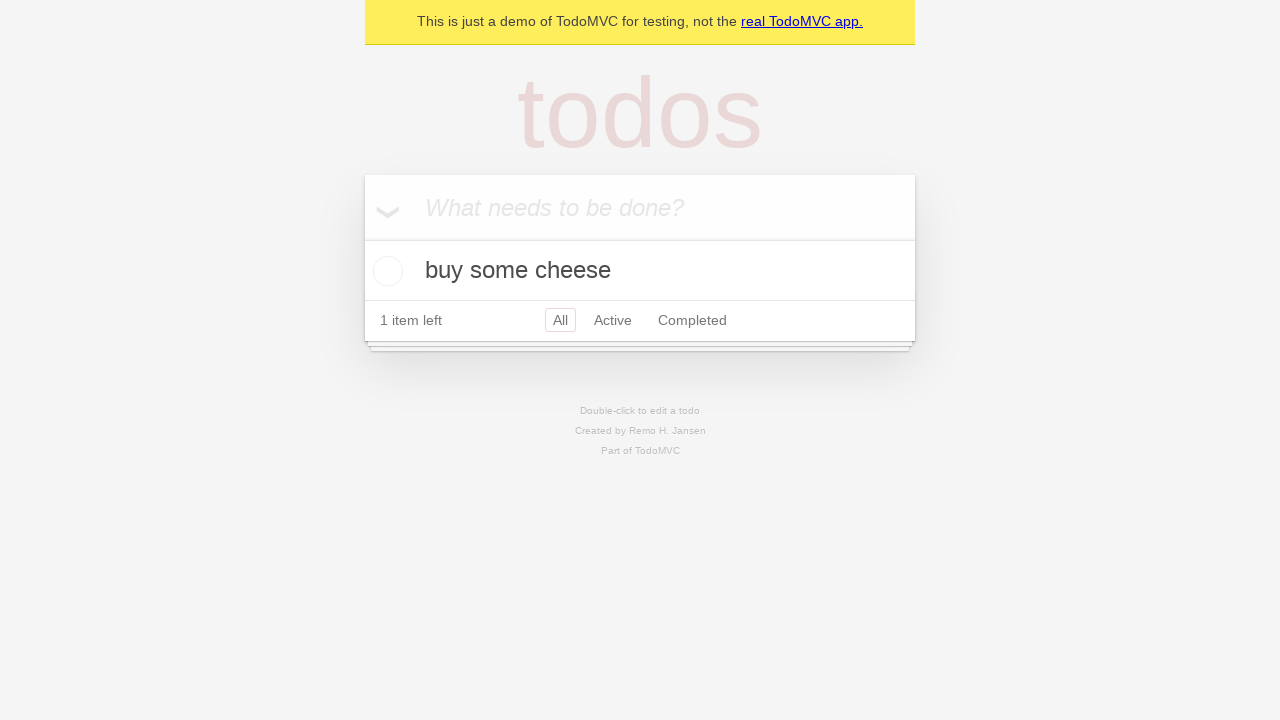

Filled new todo input with 'feed the cat' on .new-todo
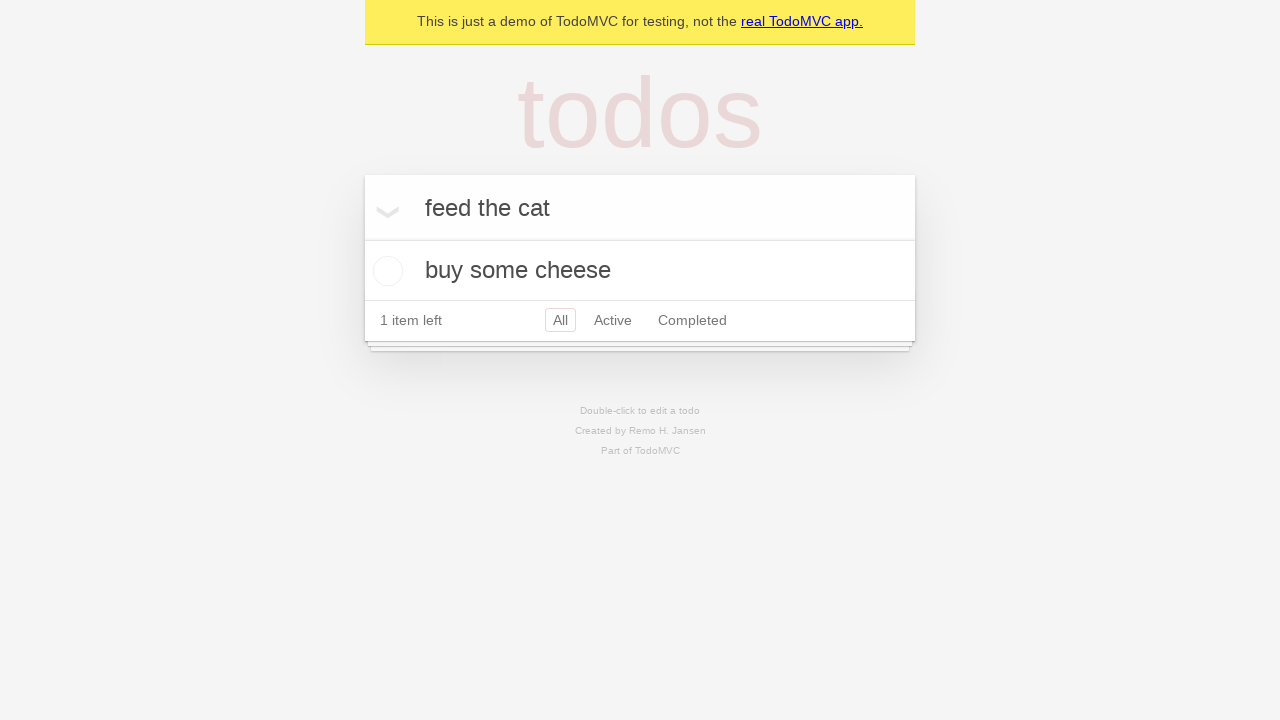

Pressed Enter to create second todo item on .new-todo
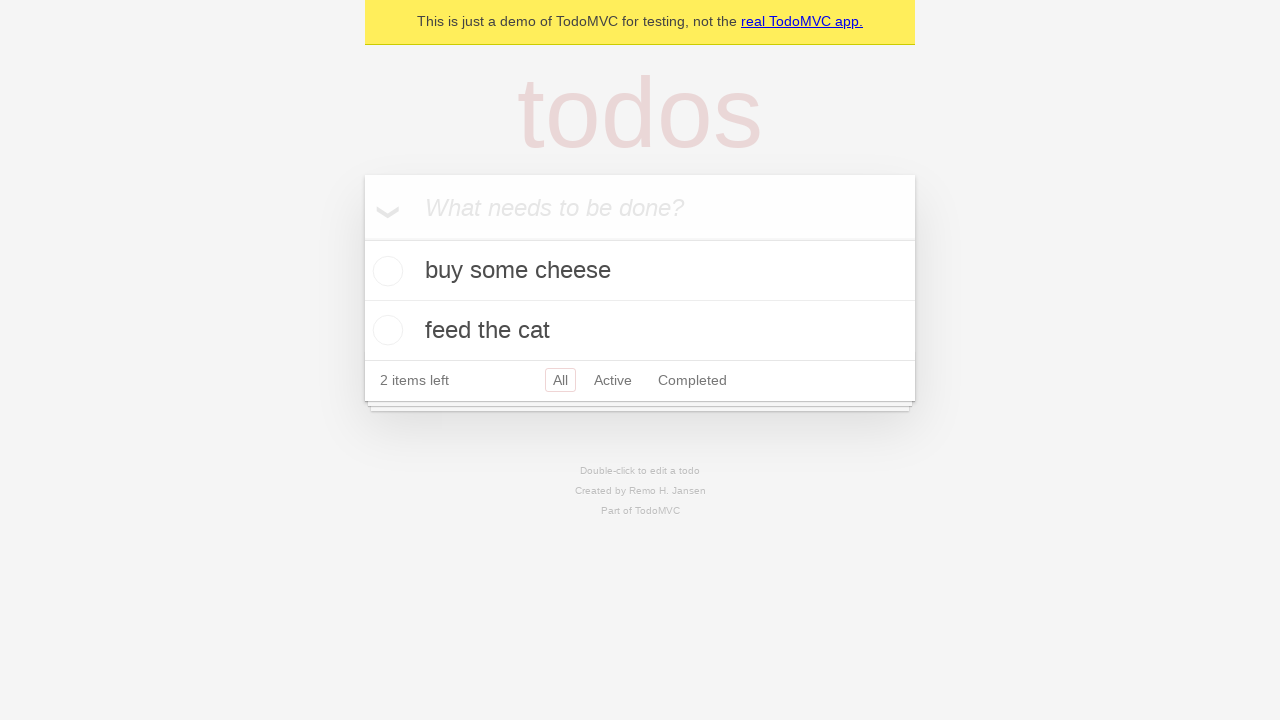

Filled new todo input with 'book a doctors appointment' on .new-todo
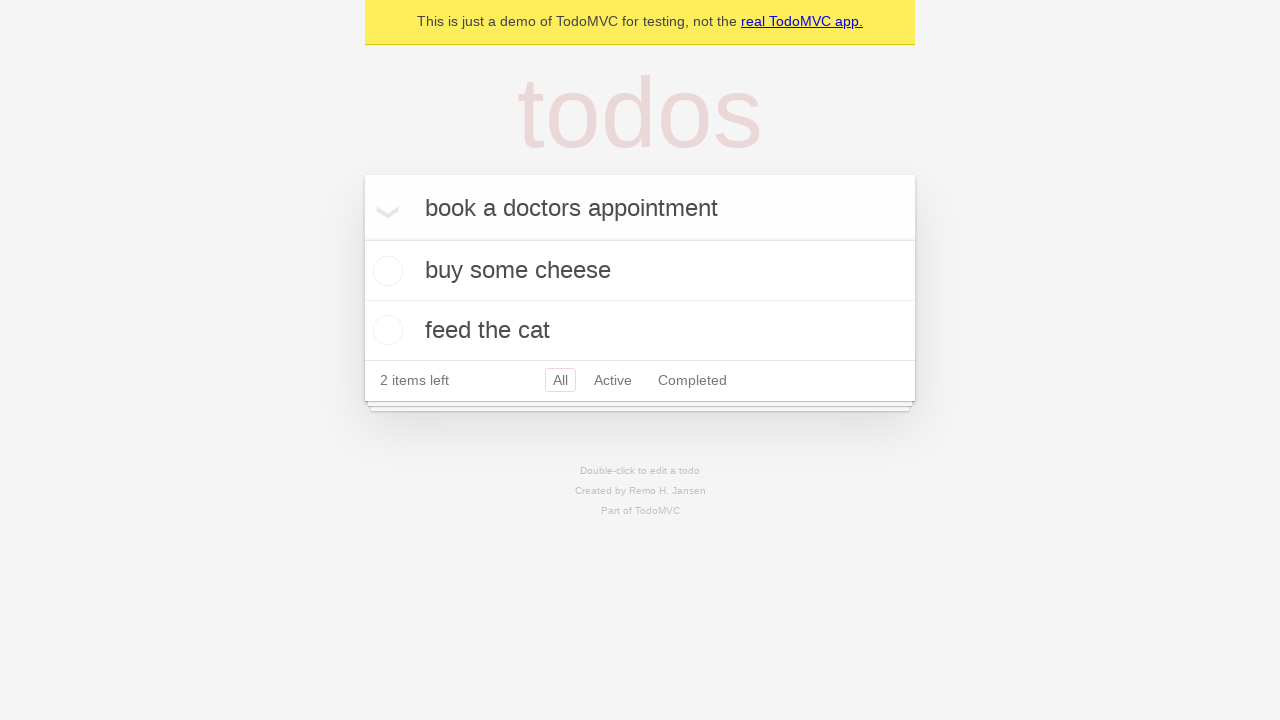

Pressed Enter to create third todo item on .new-todo
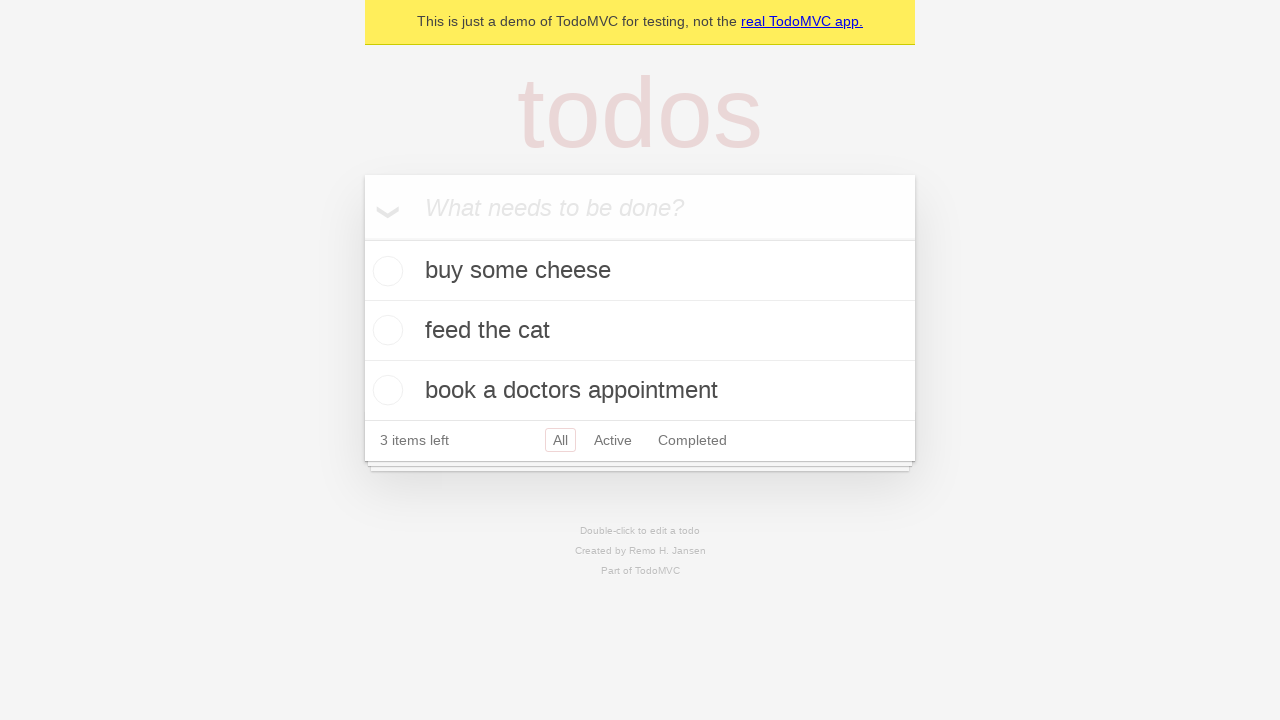

Checked the second todo item to mark it as completed at (385, 330) on .todo-list li .toggle >> nth=1
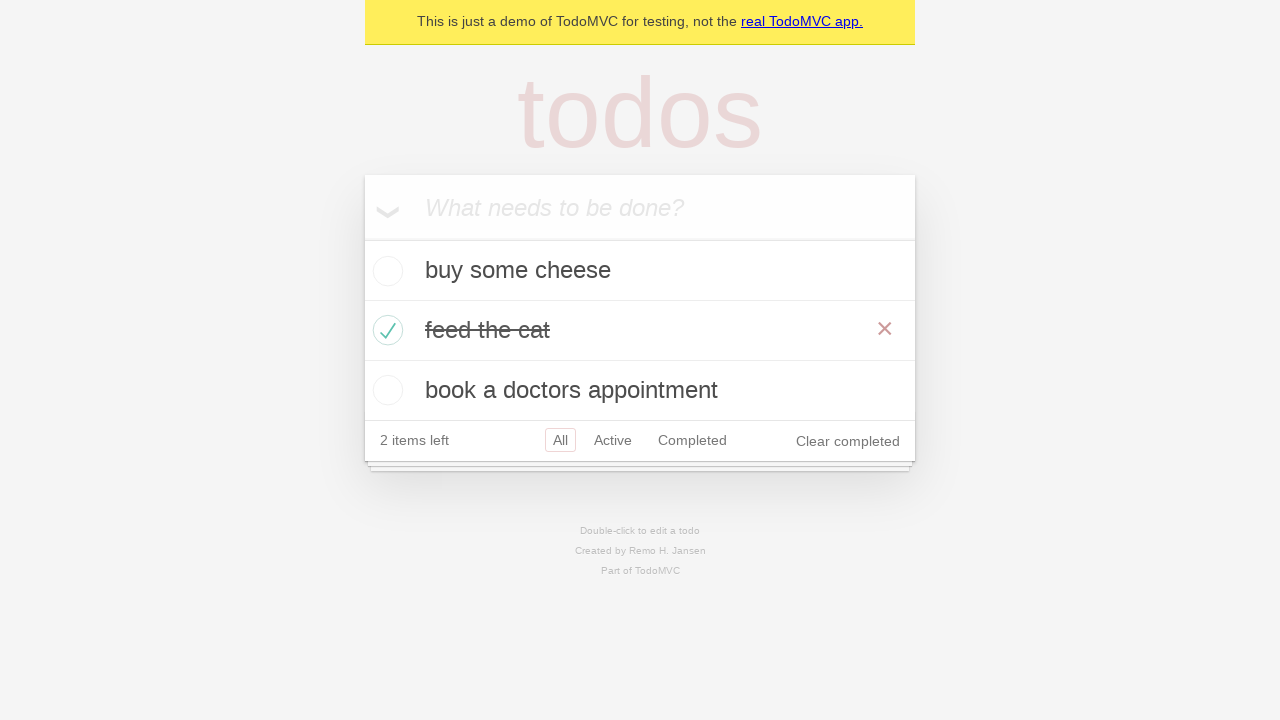

Clicked Completed filter to display only completed items at (692, 440) on .filters >> text=Completed
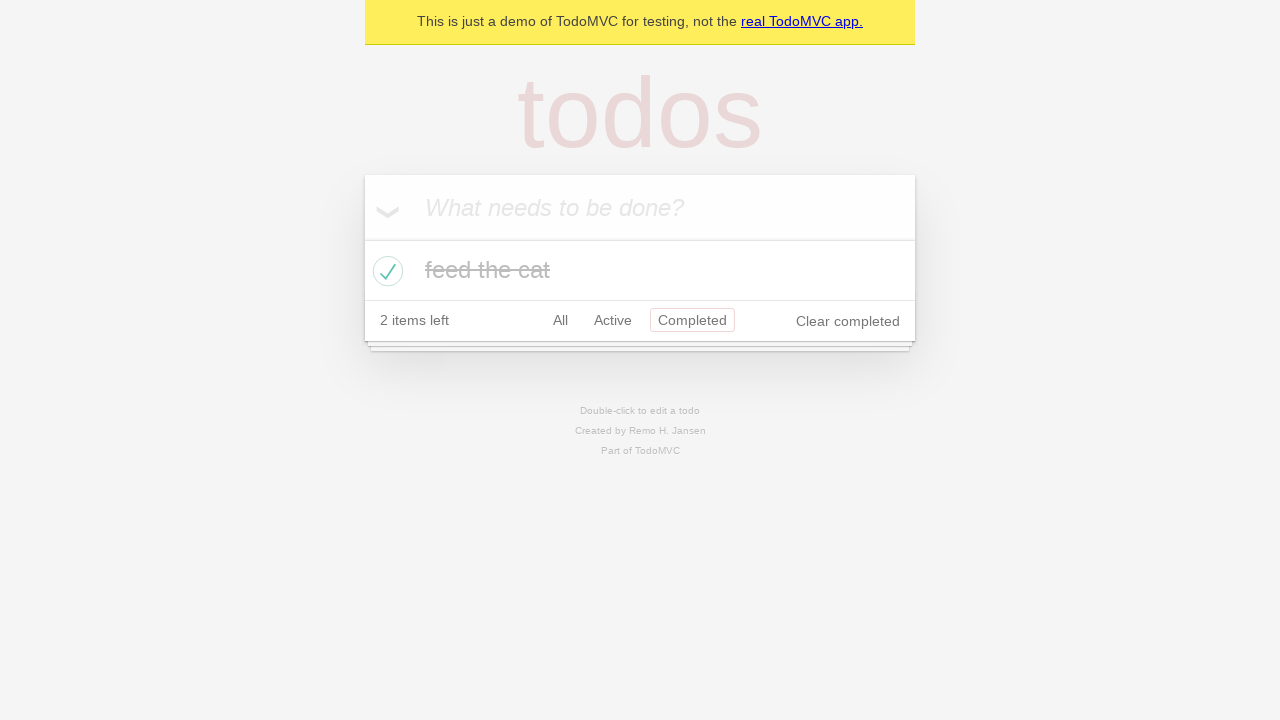

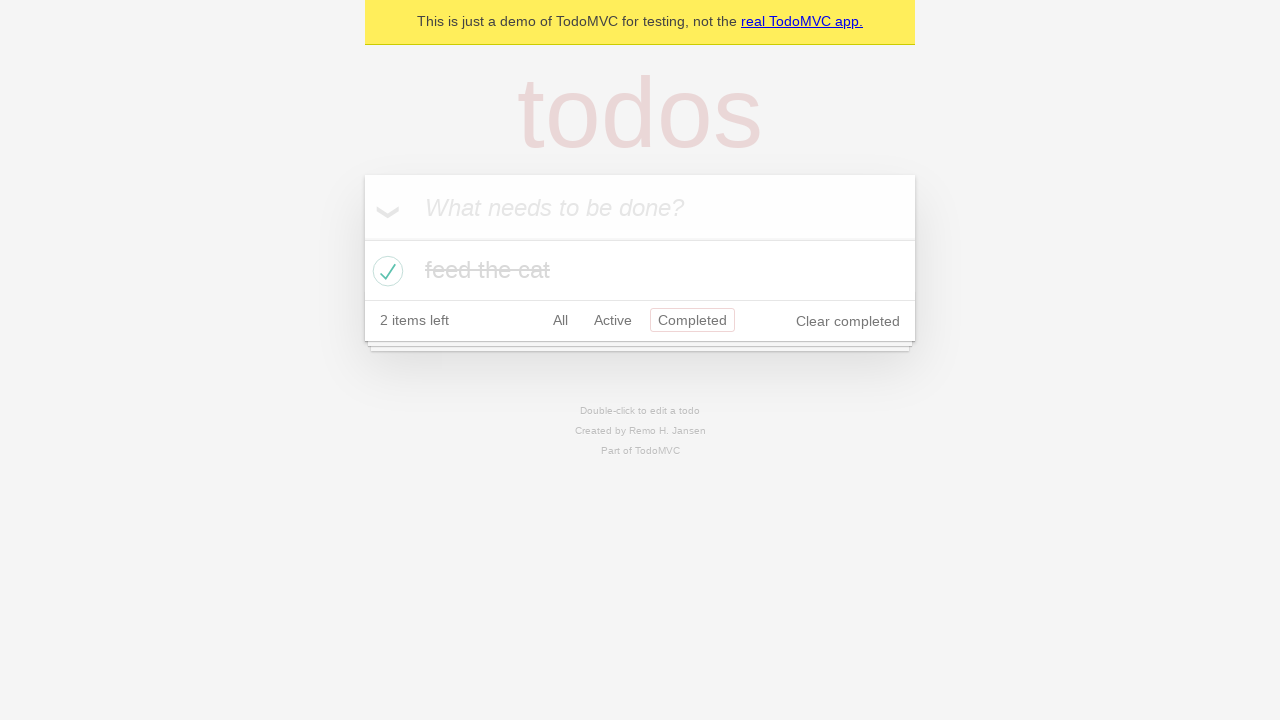